Navigates to the shop page, then returns to home page and verifies that there are exactly three arrival items displayed

Starting URL: http://practice.automationtesting.in/

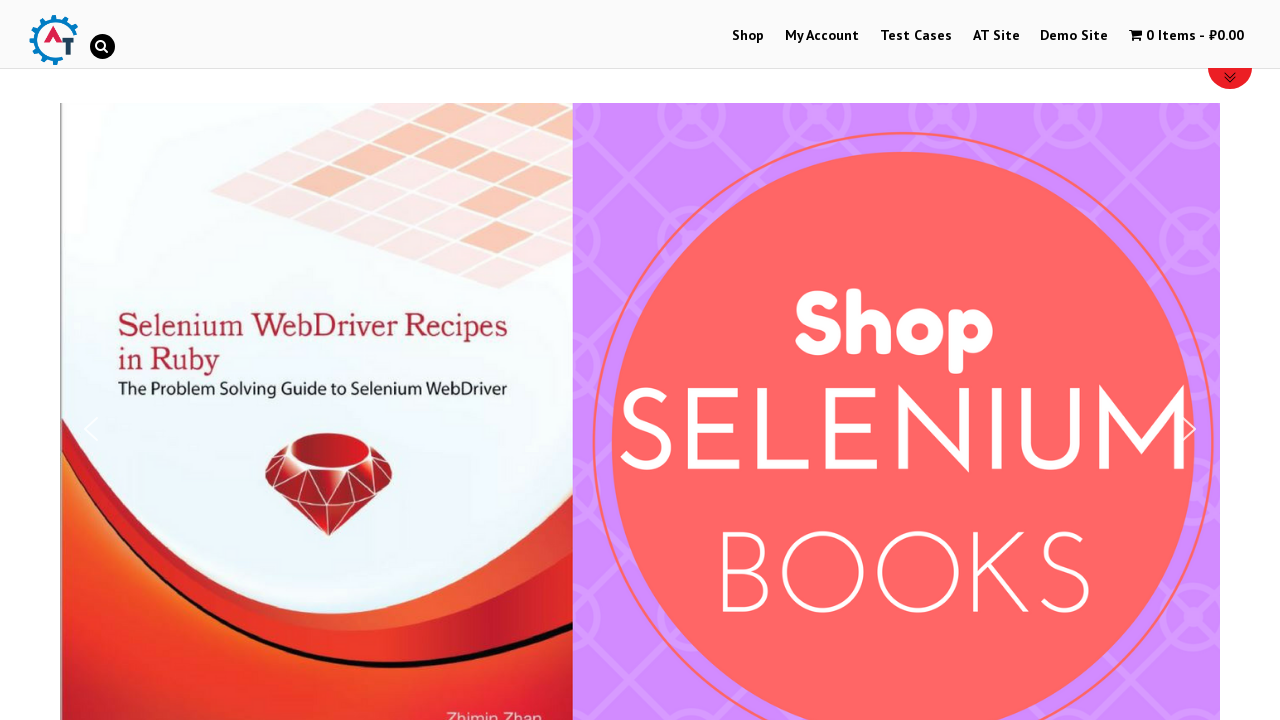

Clicked on shop menu at (748, 36) on xpath=//li[@id='menu-item-40']
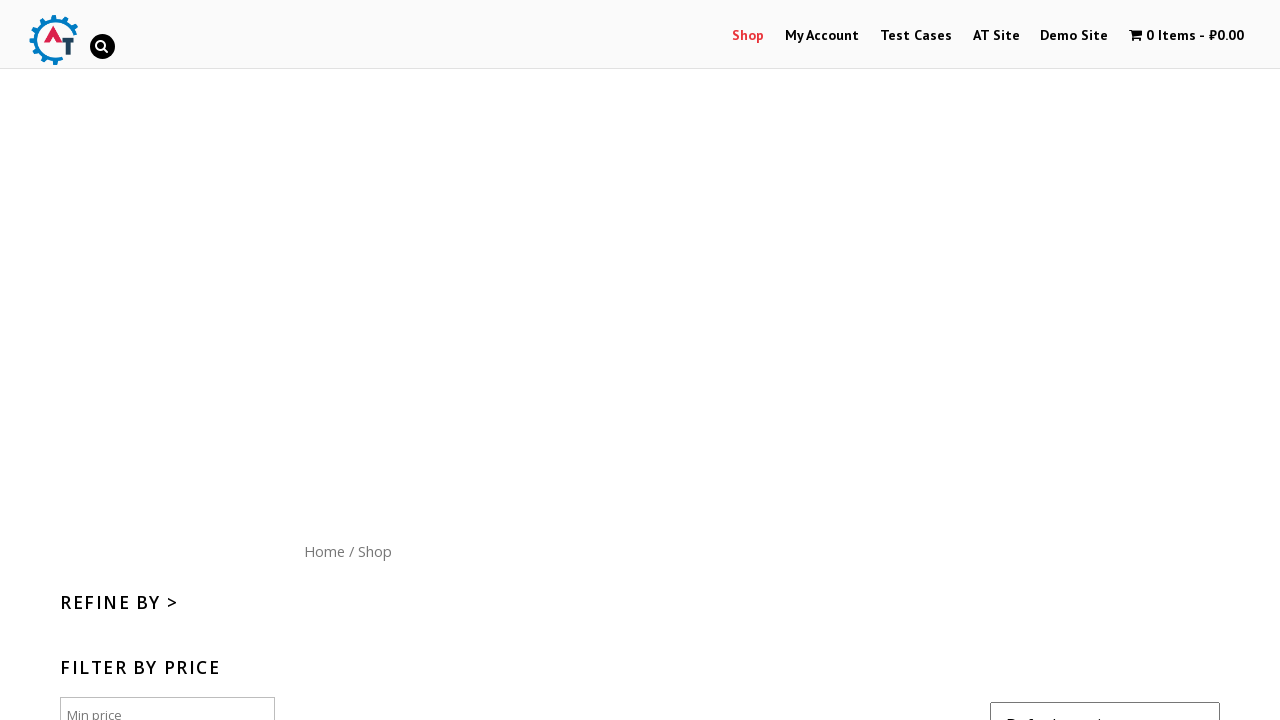

Clicked on home menu to navigate back to home page at (324, 551) on xpath=//div[@id='content']/nav/a
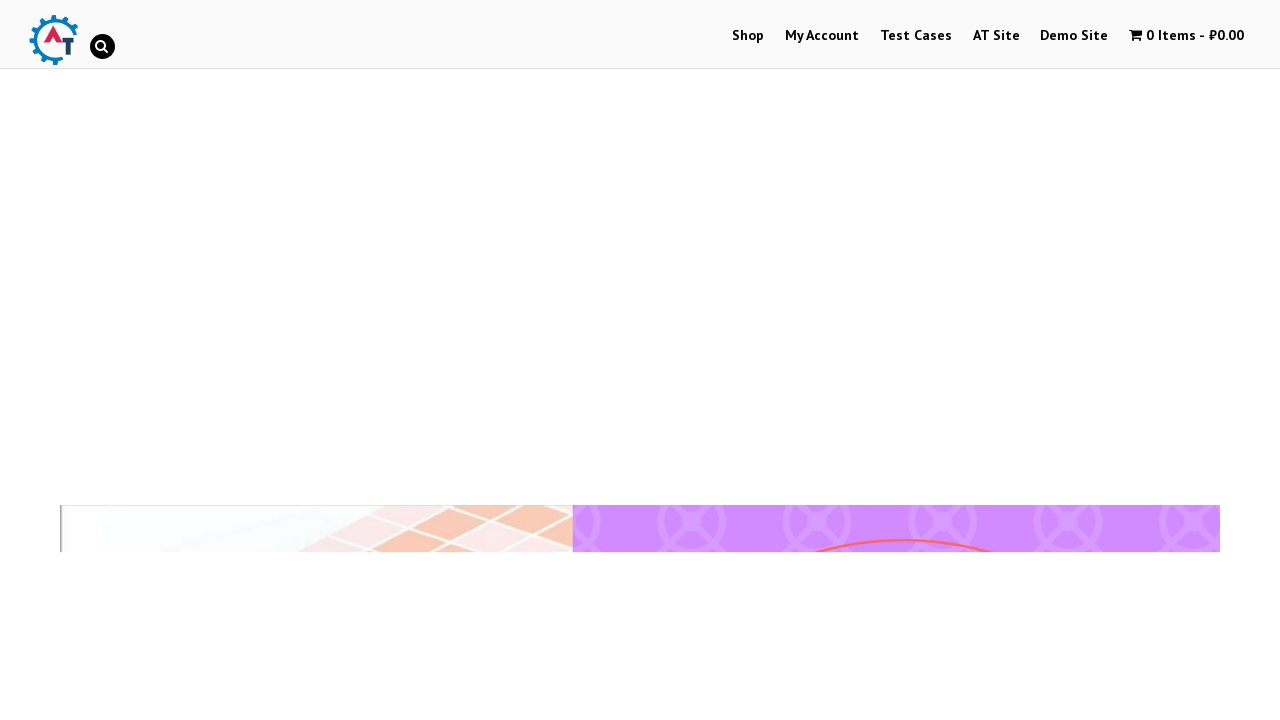

Arrivals section loaded on home page
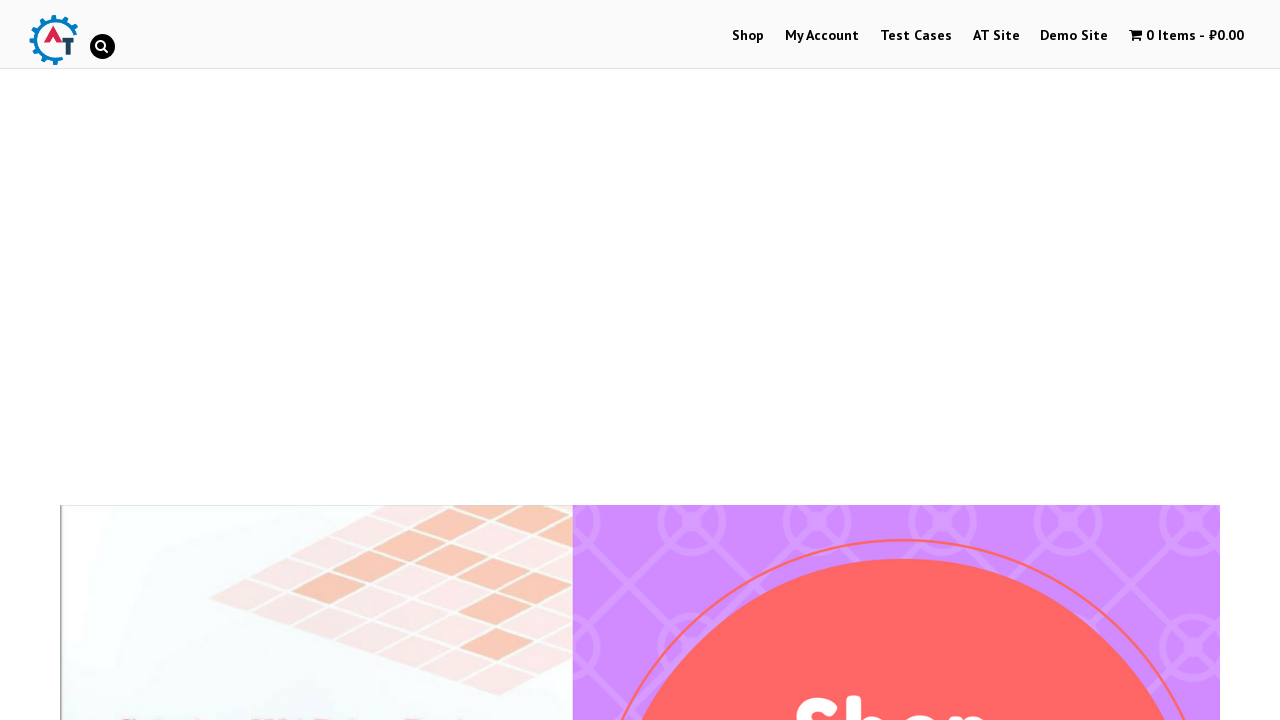

Retrieved all arrival items from the page
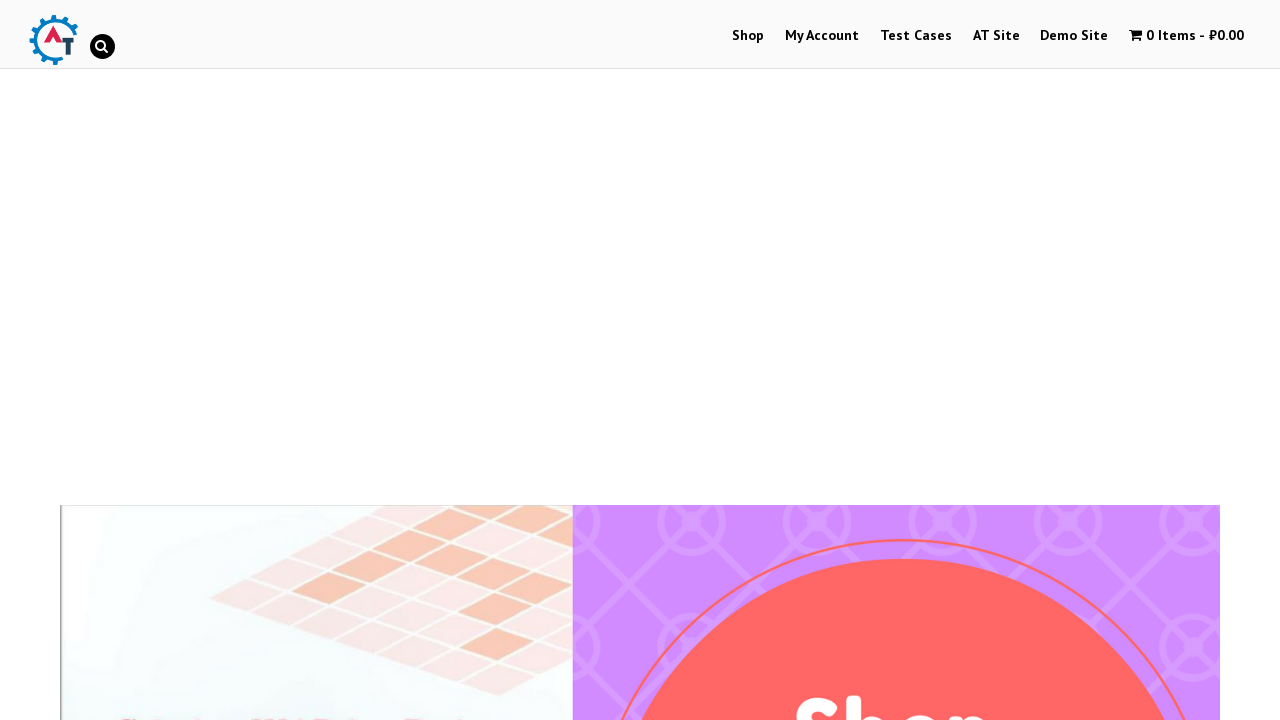

Verified that home page has exactly 3 arrival items
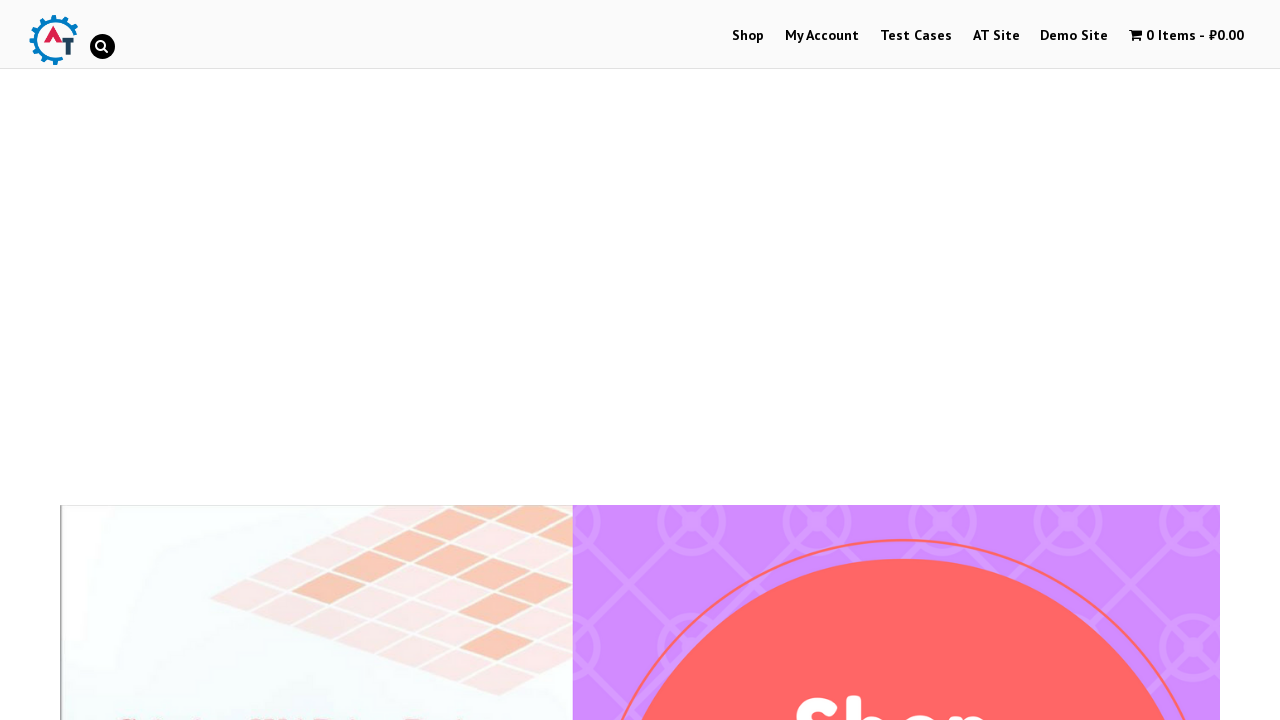

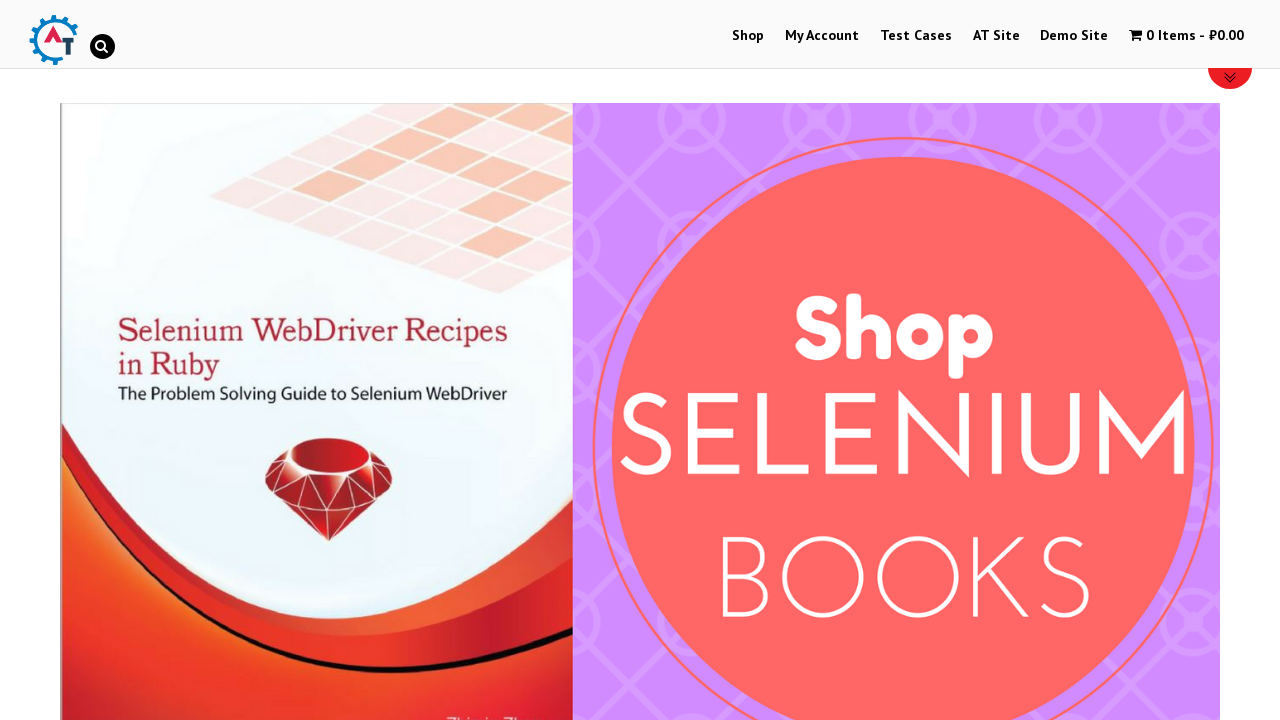